Tests clearing the complete state of all items by toggling the mark all checkbox

Starting URL: https://demo.playwright.dev/todomvc

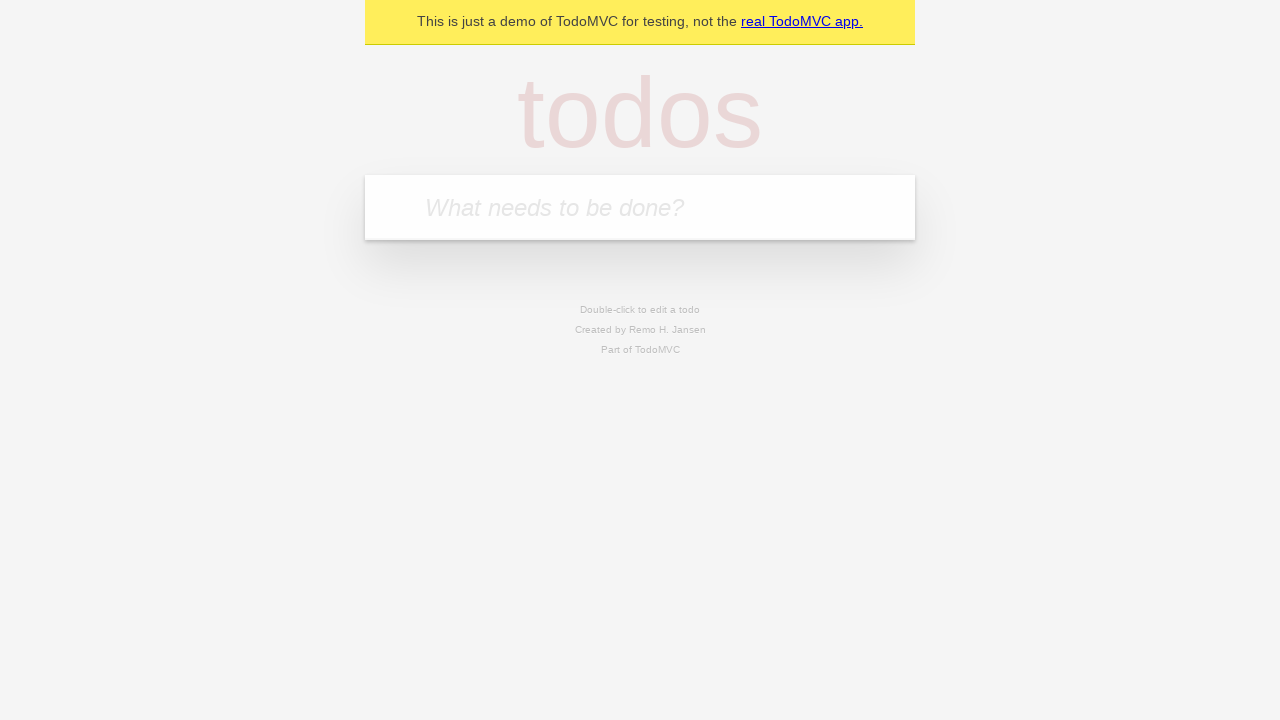

Filled todo input with 'buy some cheese' on internal:attr=[placeholder="What needs to be done?"i]
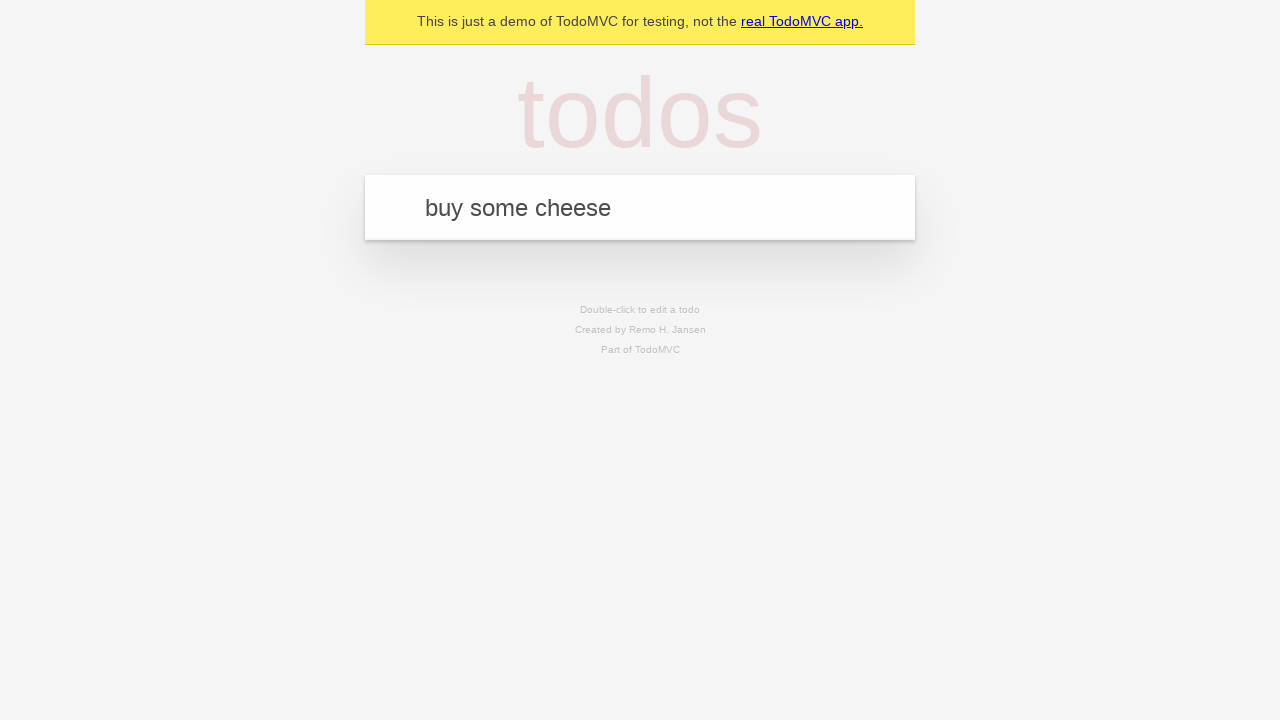

Pressed Enter to add first todo item on internal:attr=[placeholder="What needs to be done?"i]
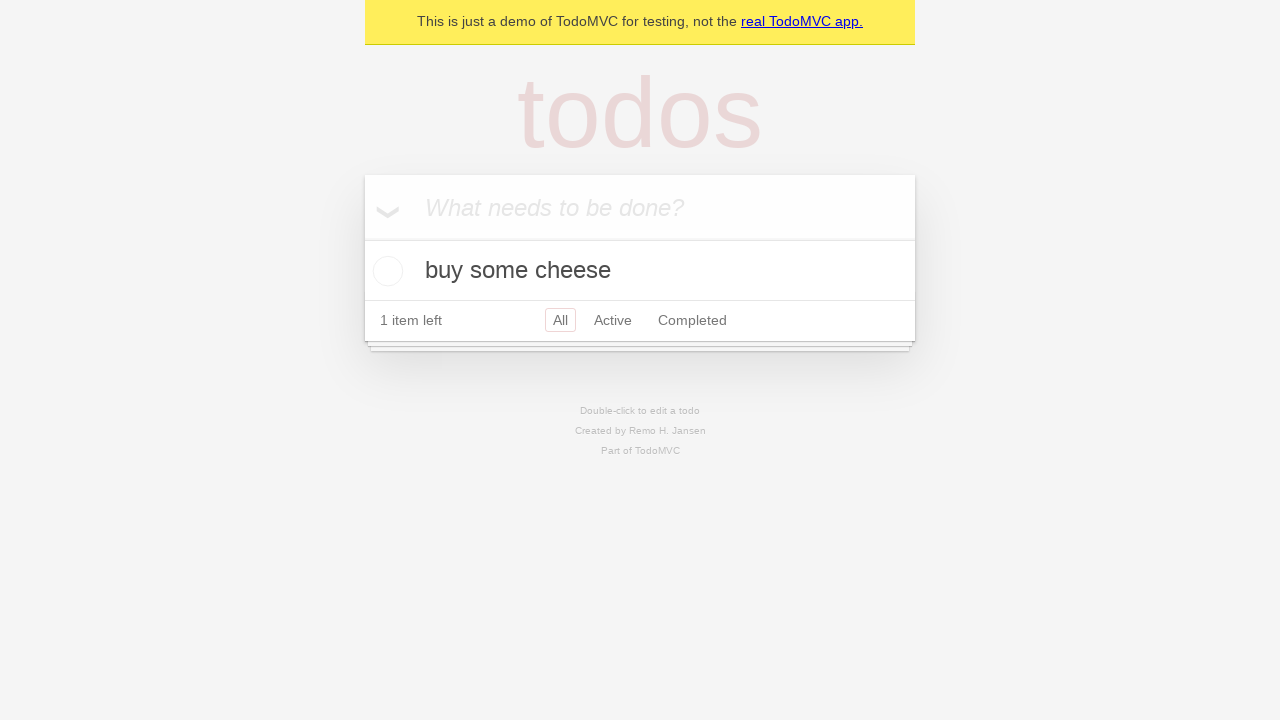

Filled todo input with 'feed the cat' on internal:attr=[placeholder="What needs to be done?"i]
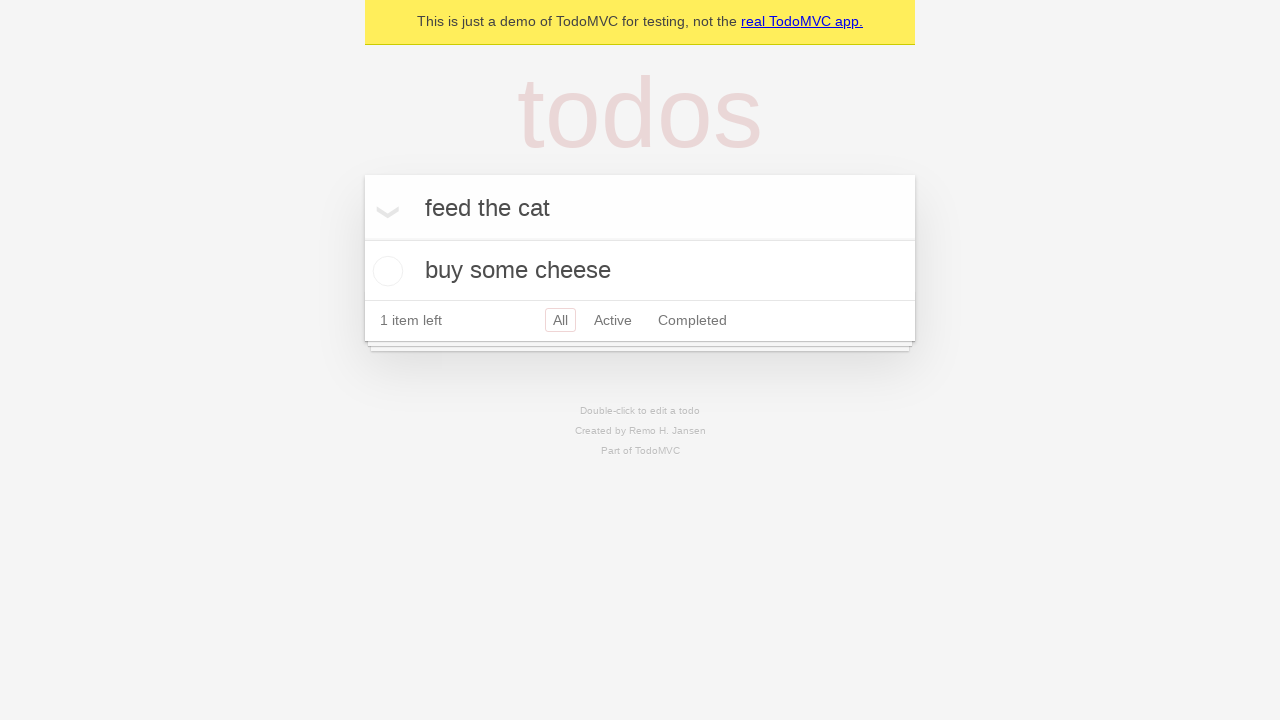

Pressed Enter to add second todo item on internal:attr=[placeholder="What needs to be done?"i]
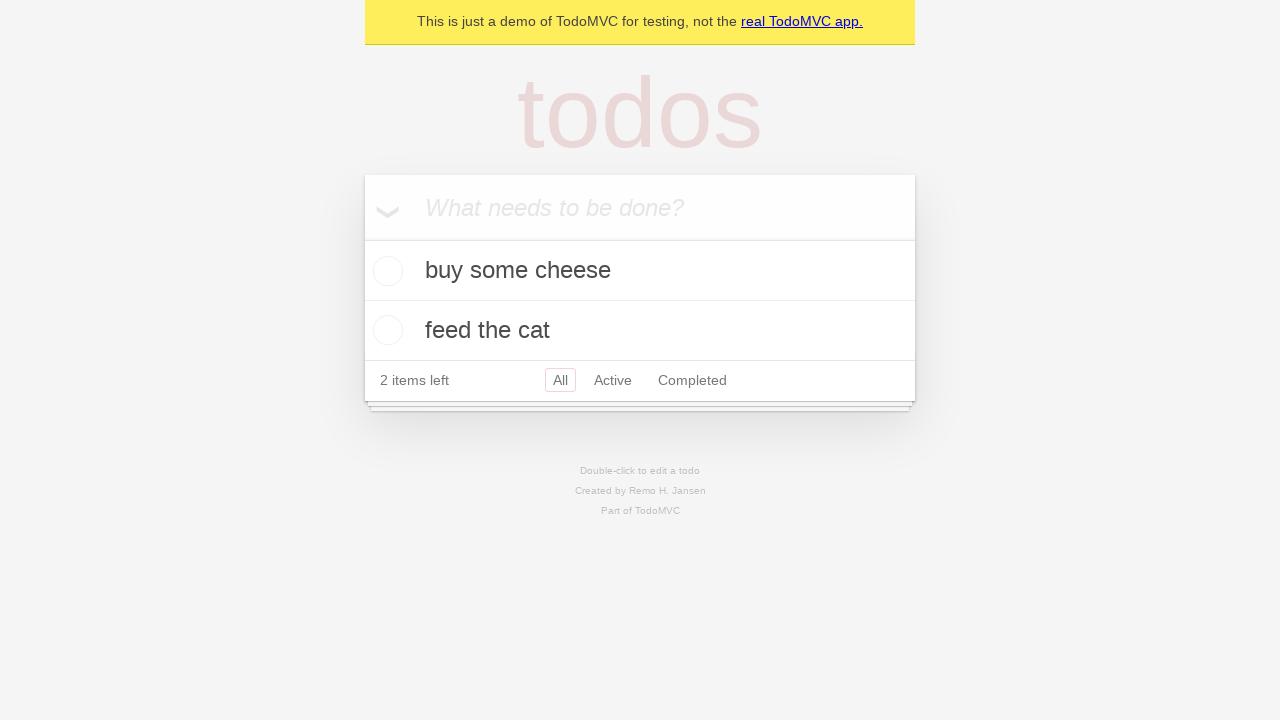

Filled todo input with 'book a doctors appointment' on internal:attr=[placeholder="What needs to be done?"i]
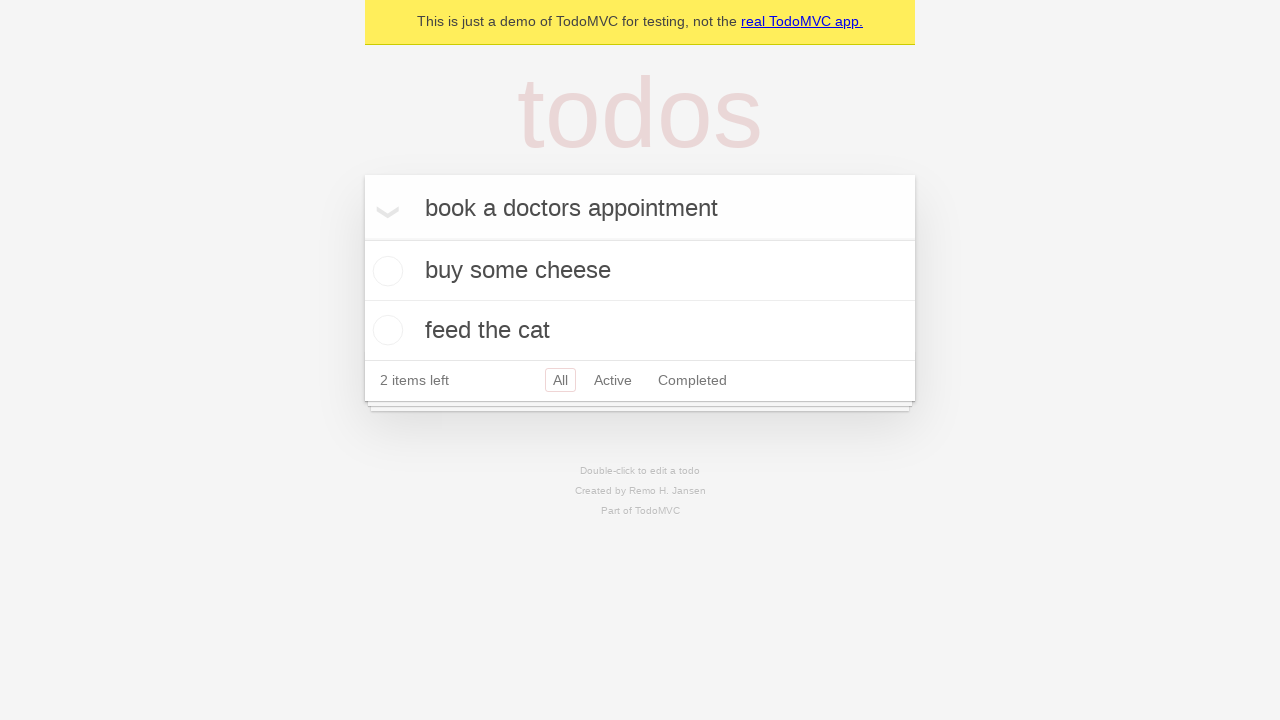

Pressed Enter to add third todo item on internal:attr=[placeholder="What needs to be done?"i]
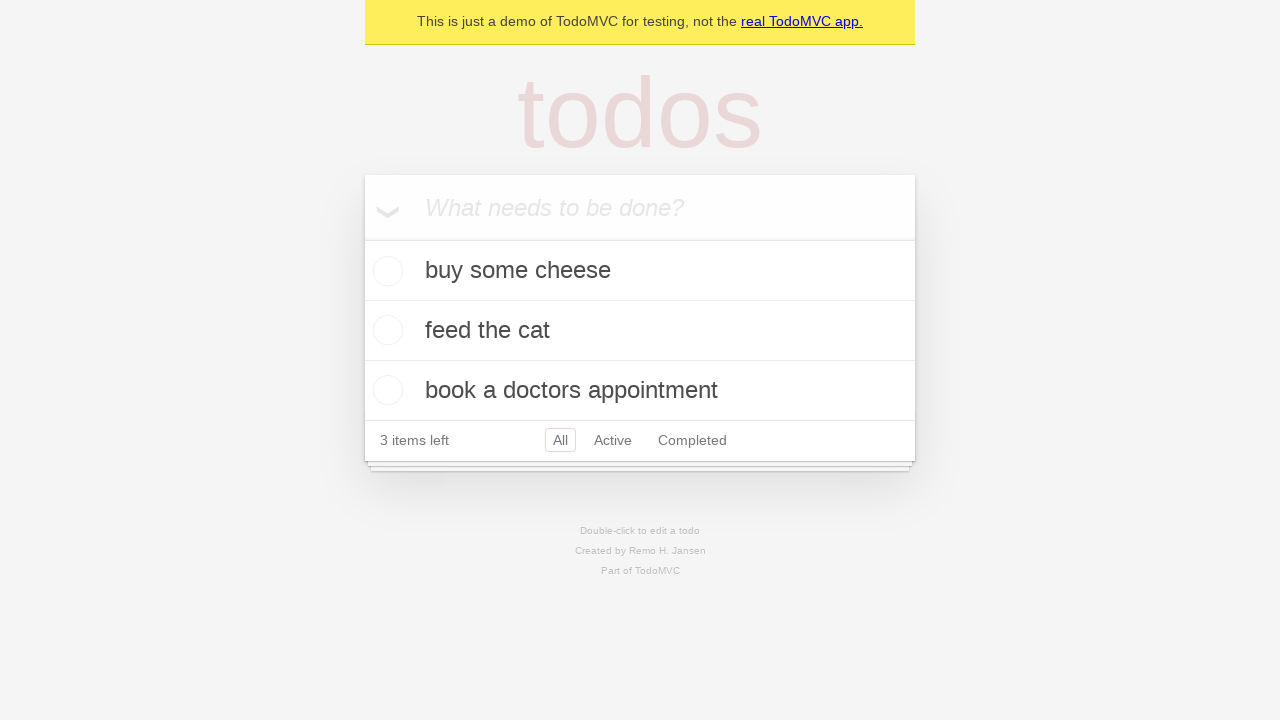

Clicked 'Mark all as complete' checkbox to check all todos at (362, 238) on internal:label="Mark all as complete"i
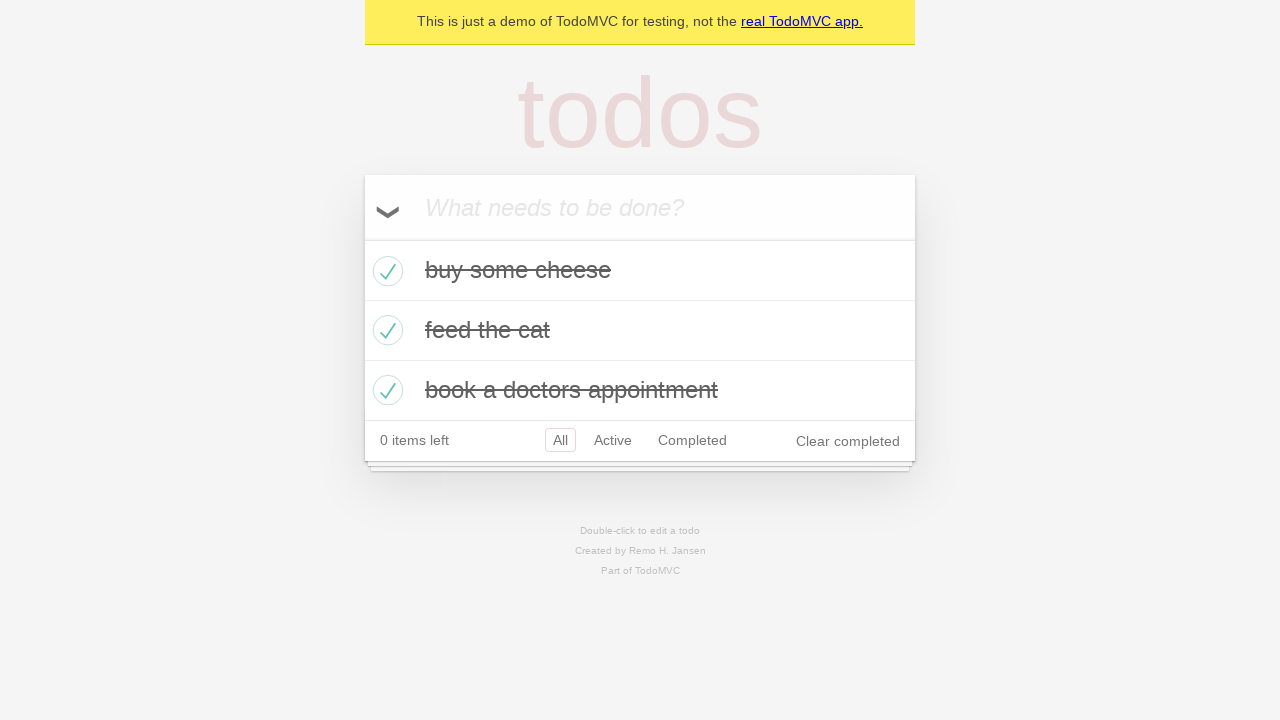

Clicked 'Mark all as complete' checkbox to uncheck all todos at (362, 238) on internal:label="Mark all as complete"i
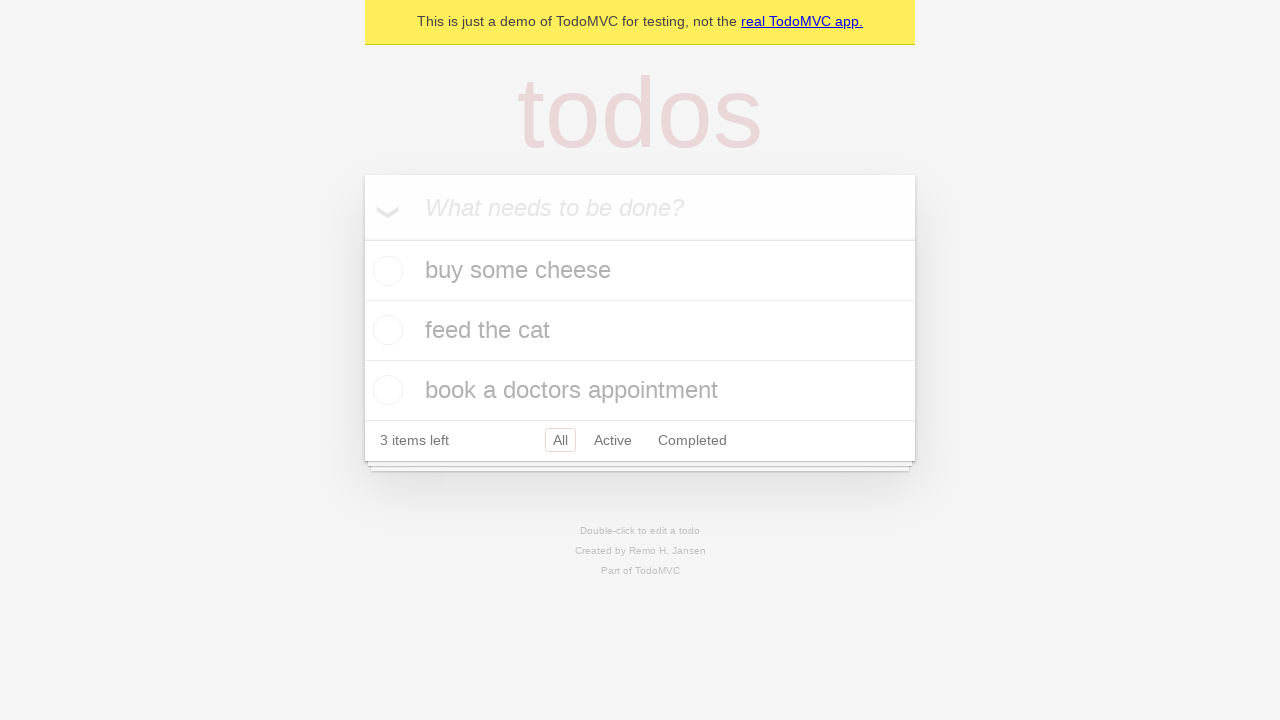

Verified all todo items are visible and not marked as complete
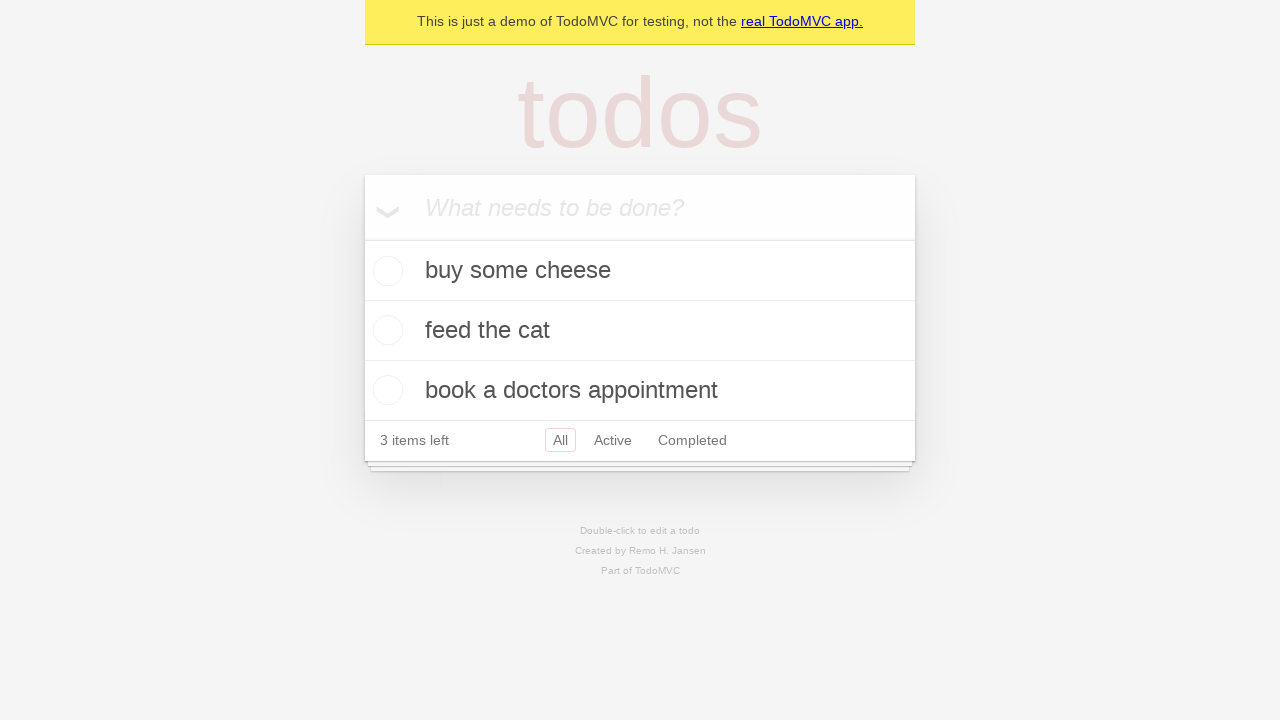

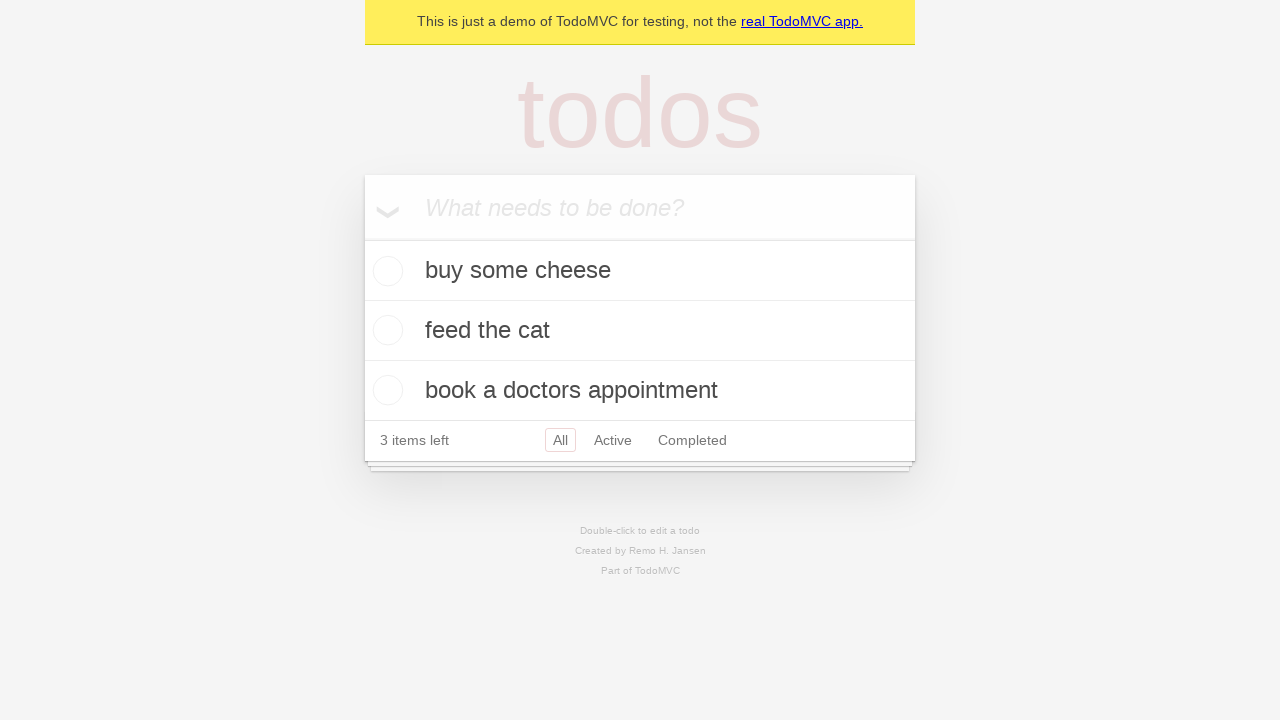